Navigates to the Selenium HQ website, maximizes the window, and verifies page information by capturing the title, URL, page source, and window handle.

Starting URL: http://seleniumhq.org

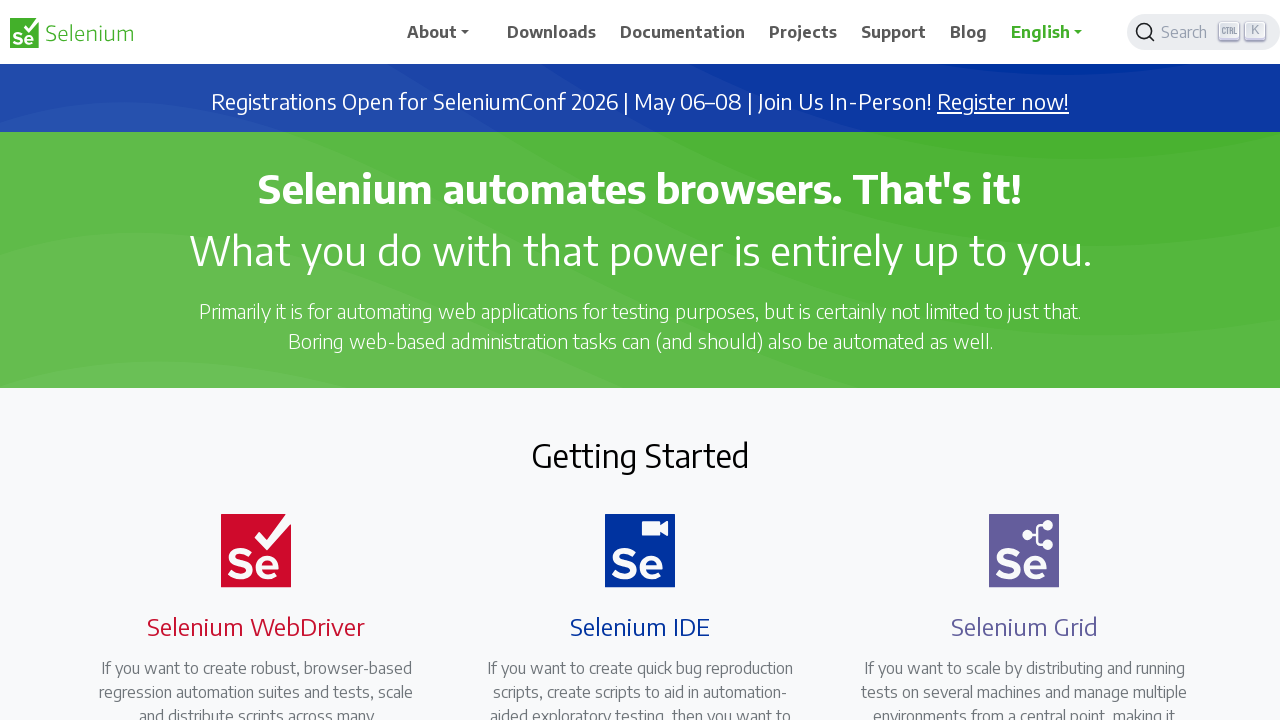

Set viewport size to 1920x1080 (maximized window)
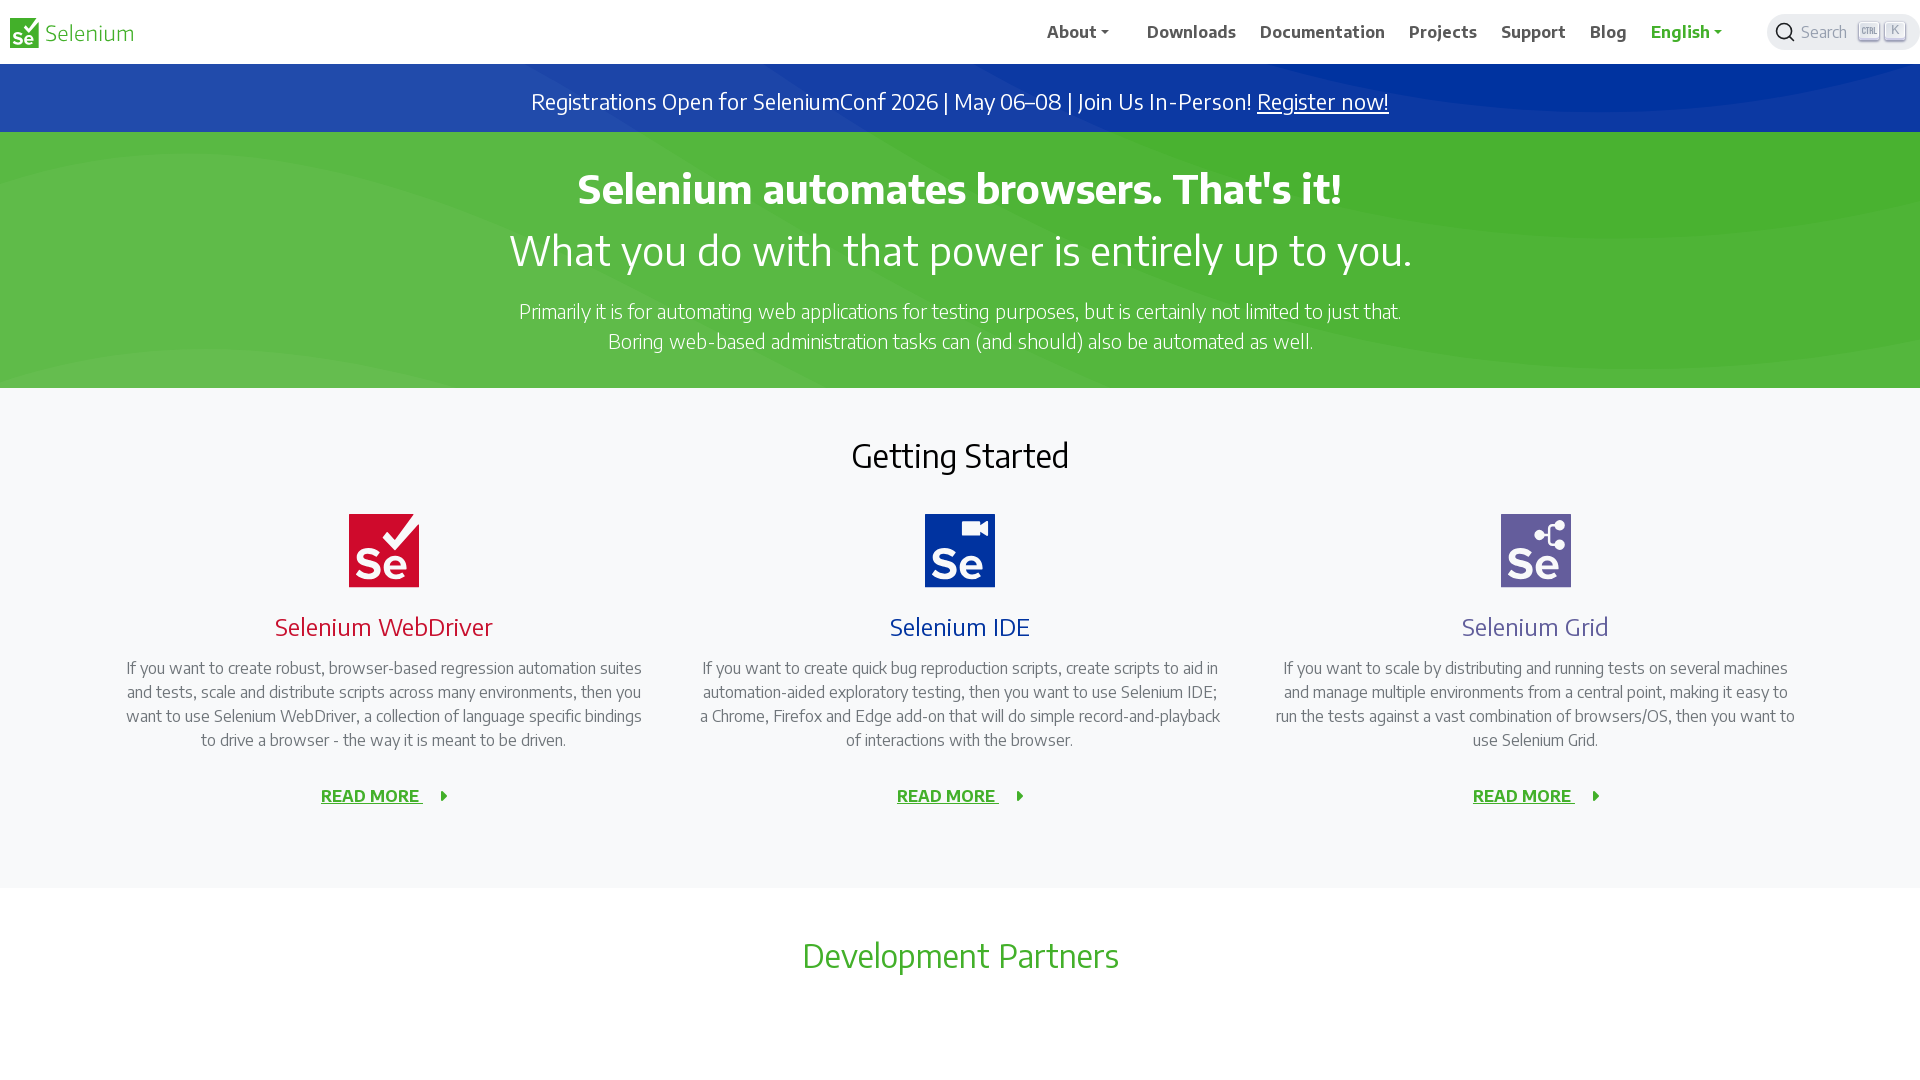

Waited for page to reach domcontentloaded state
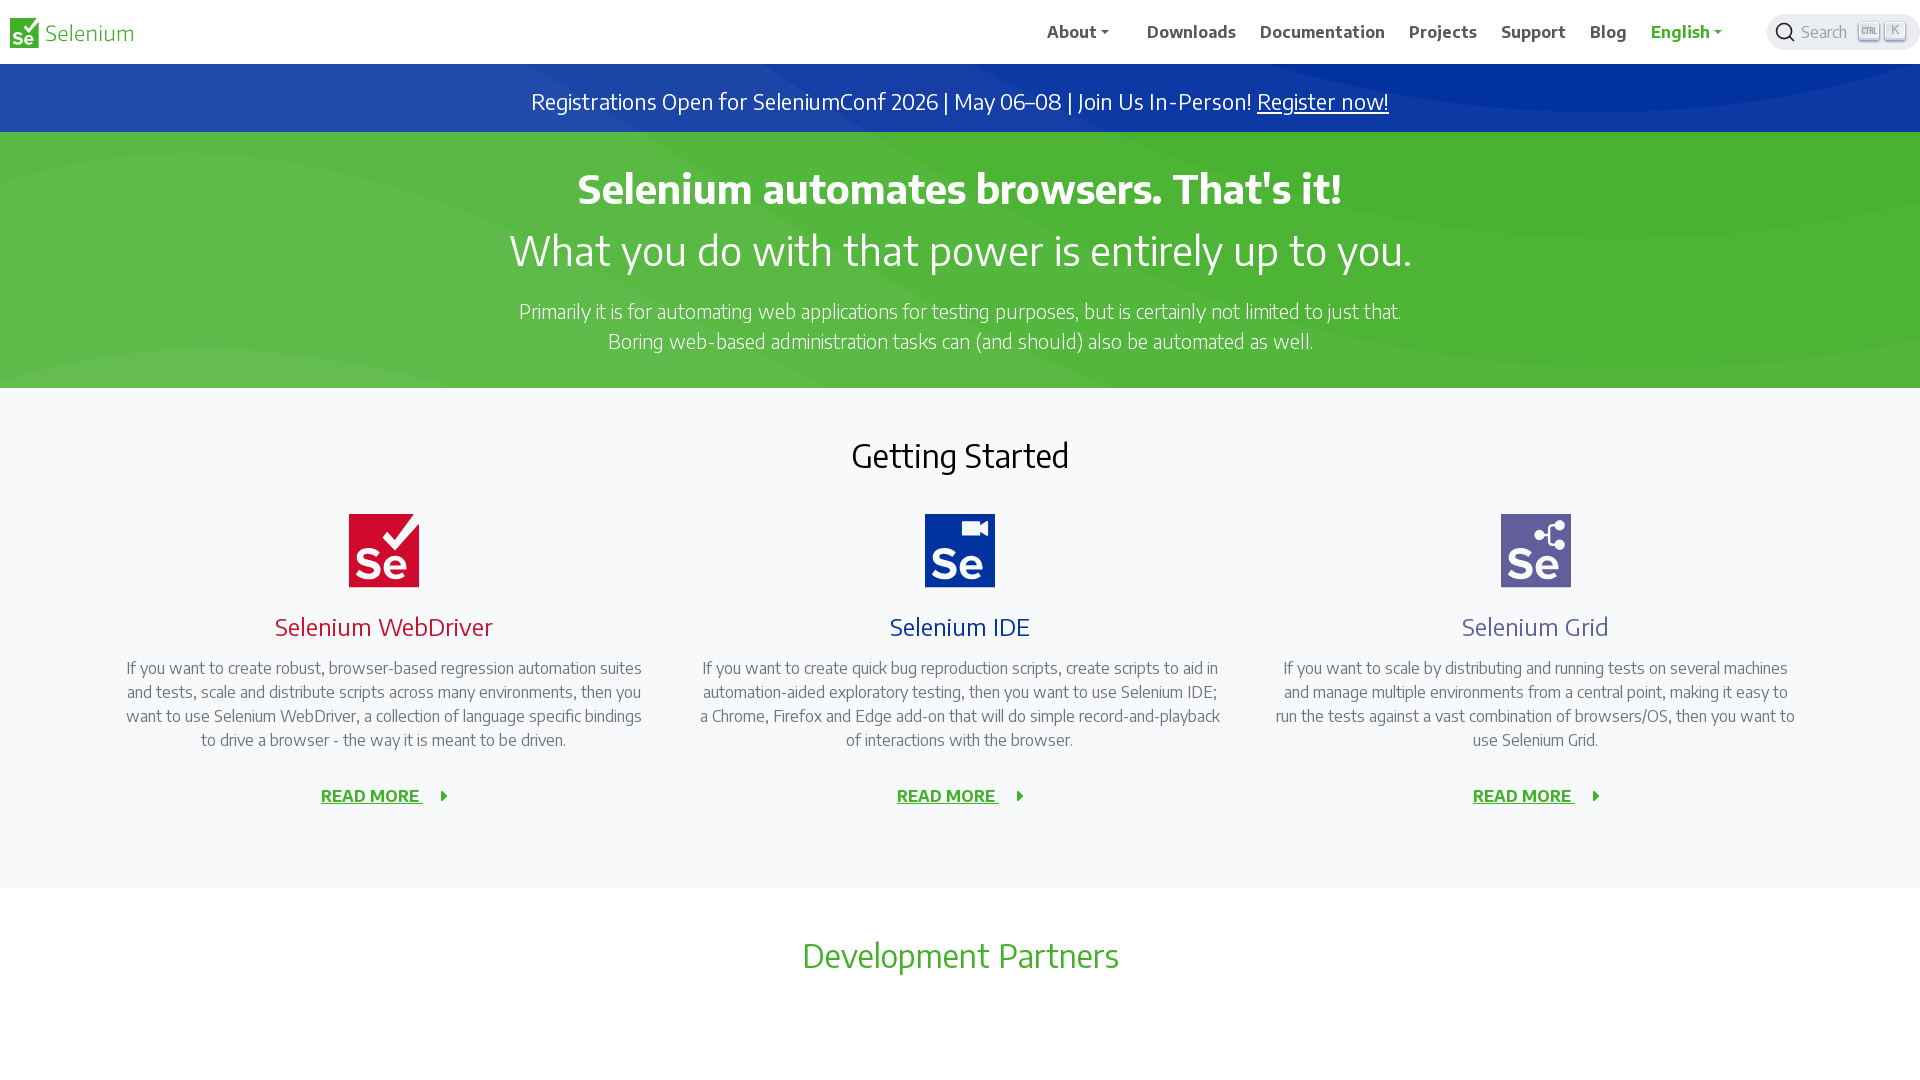

Captured page title: Selenium
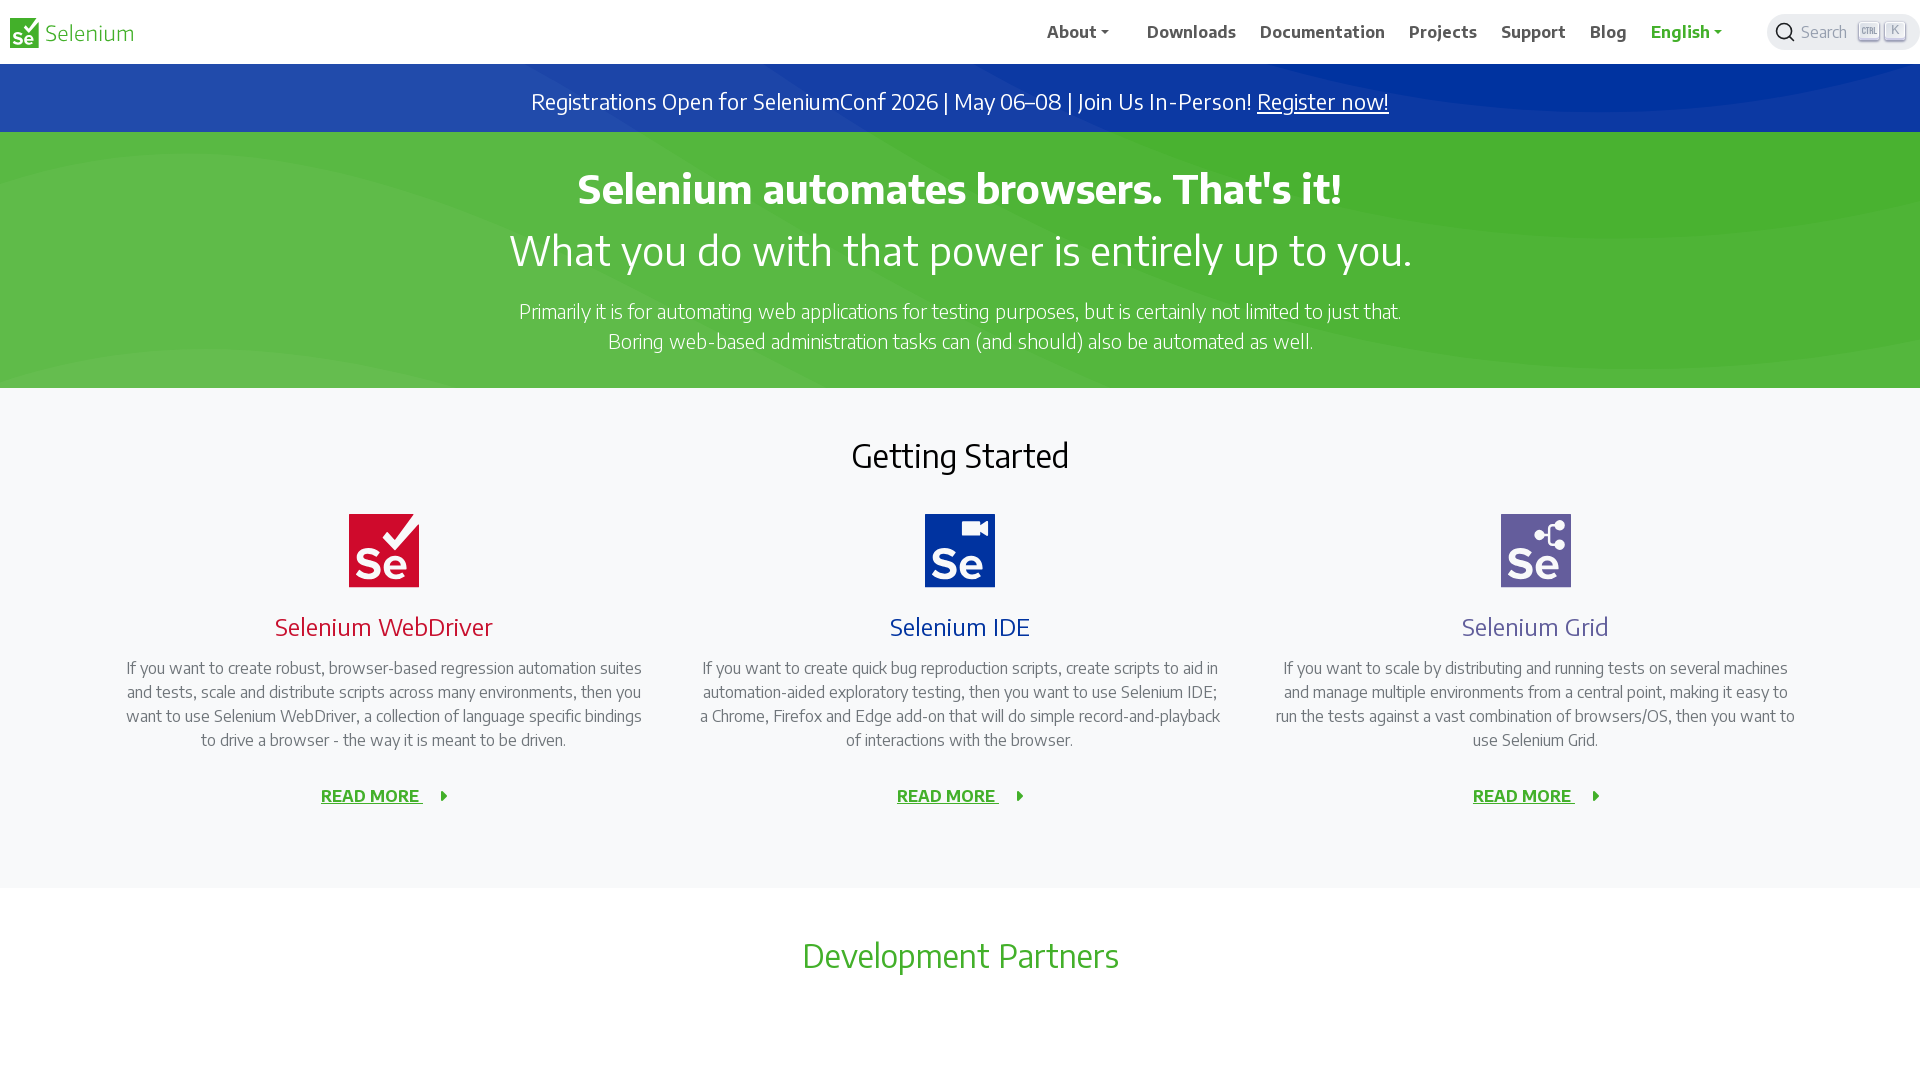

Captured page URL: https://www.selenium.dev/
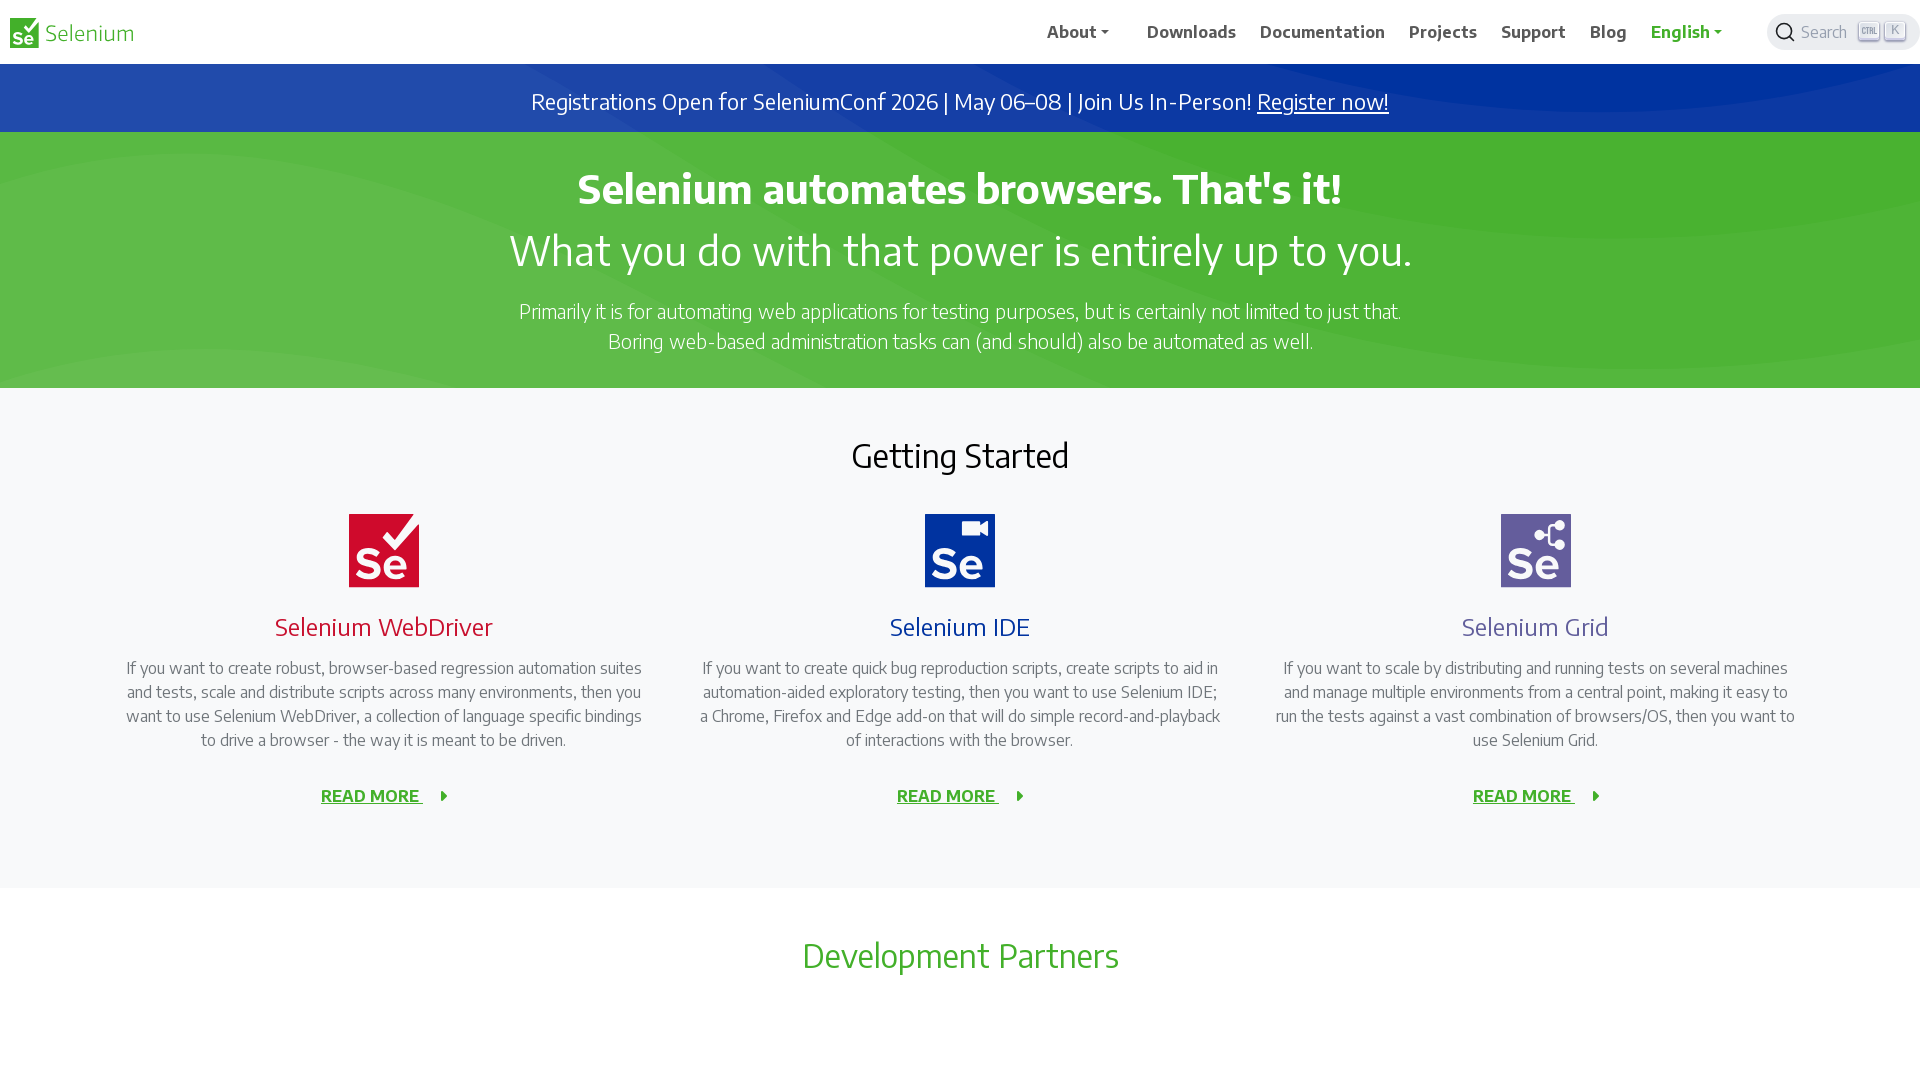

Captured page source content
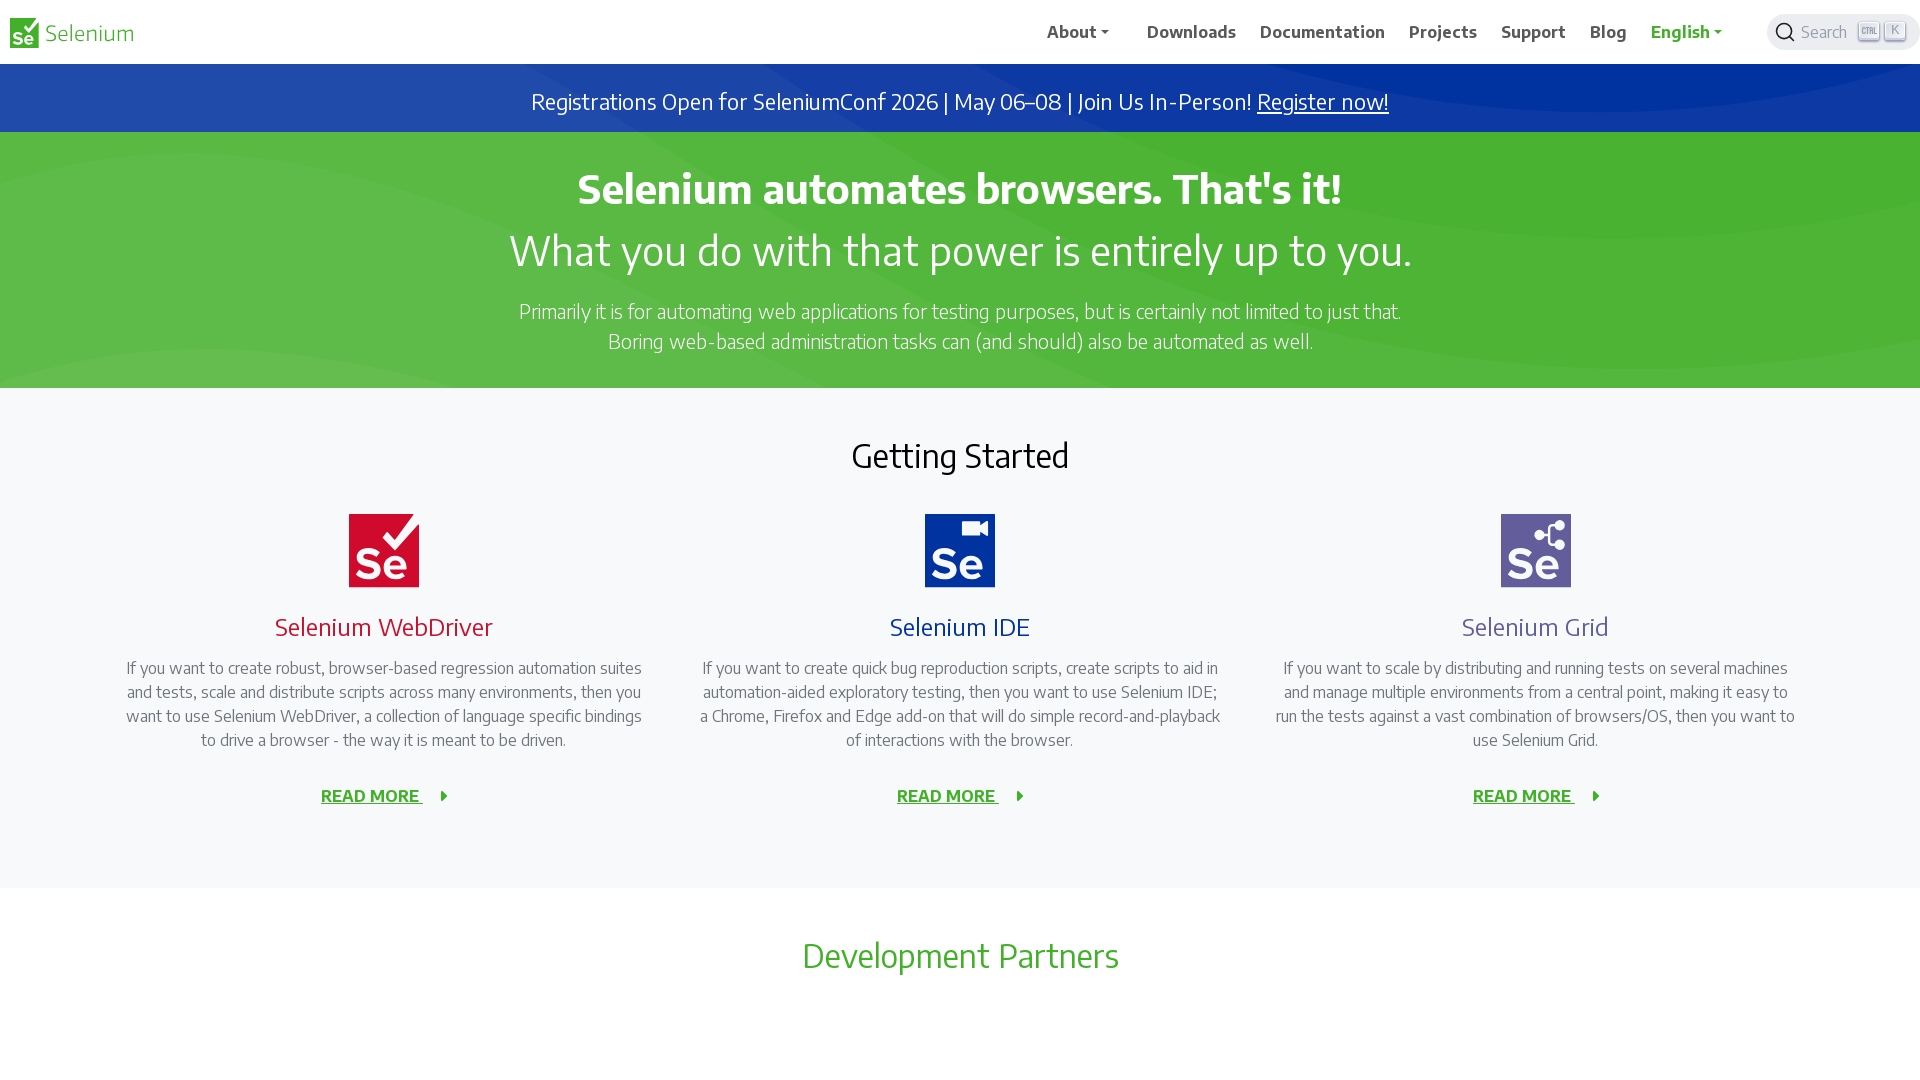

Page verification completed successfully
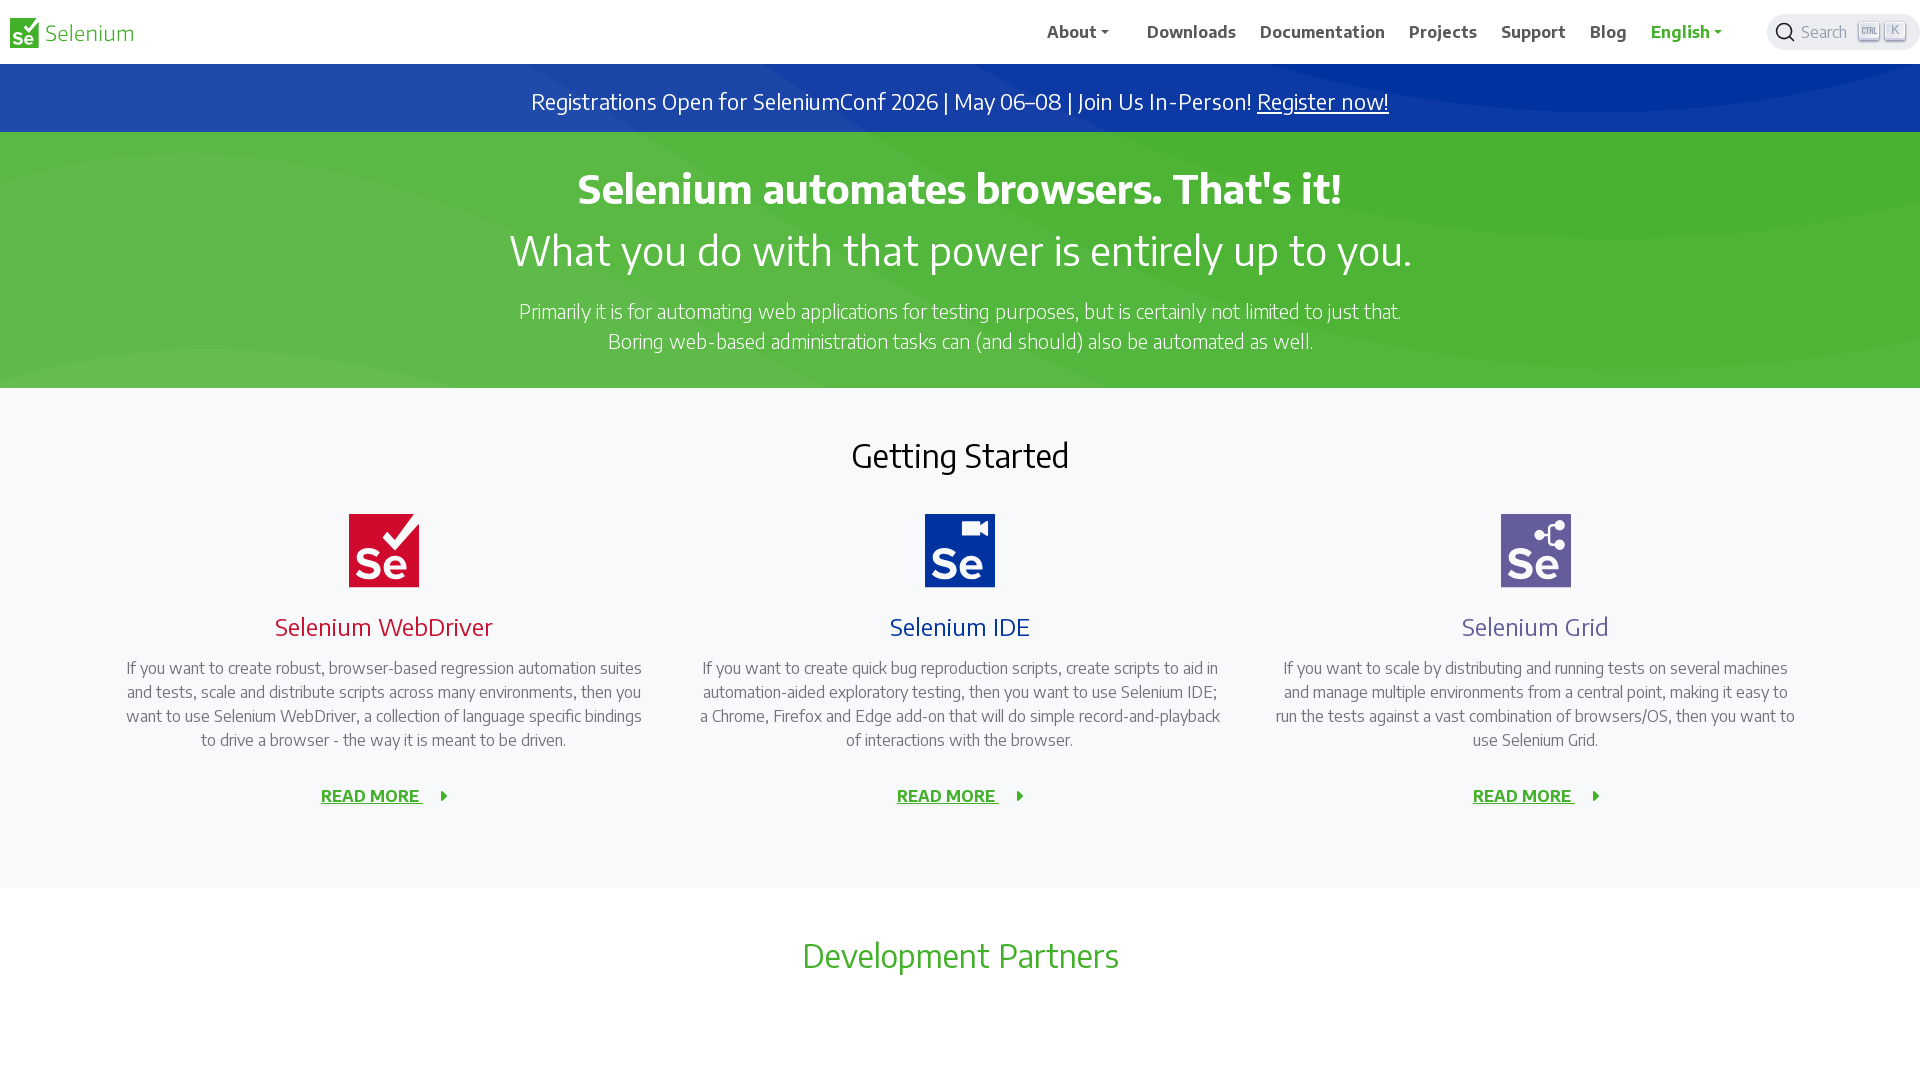

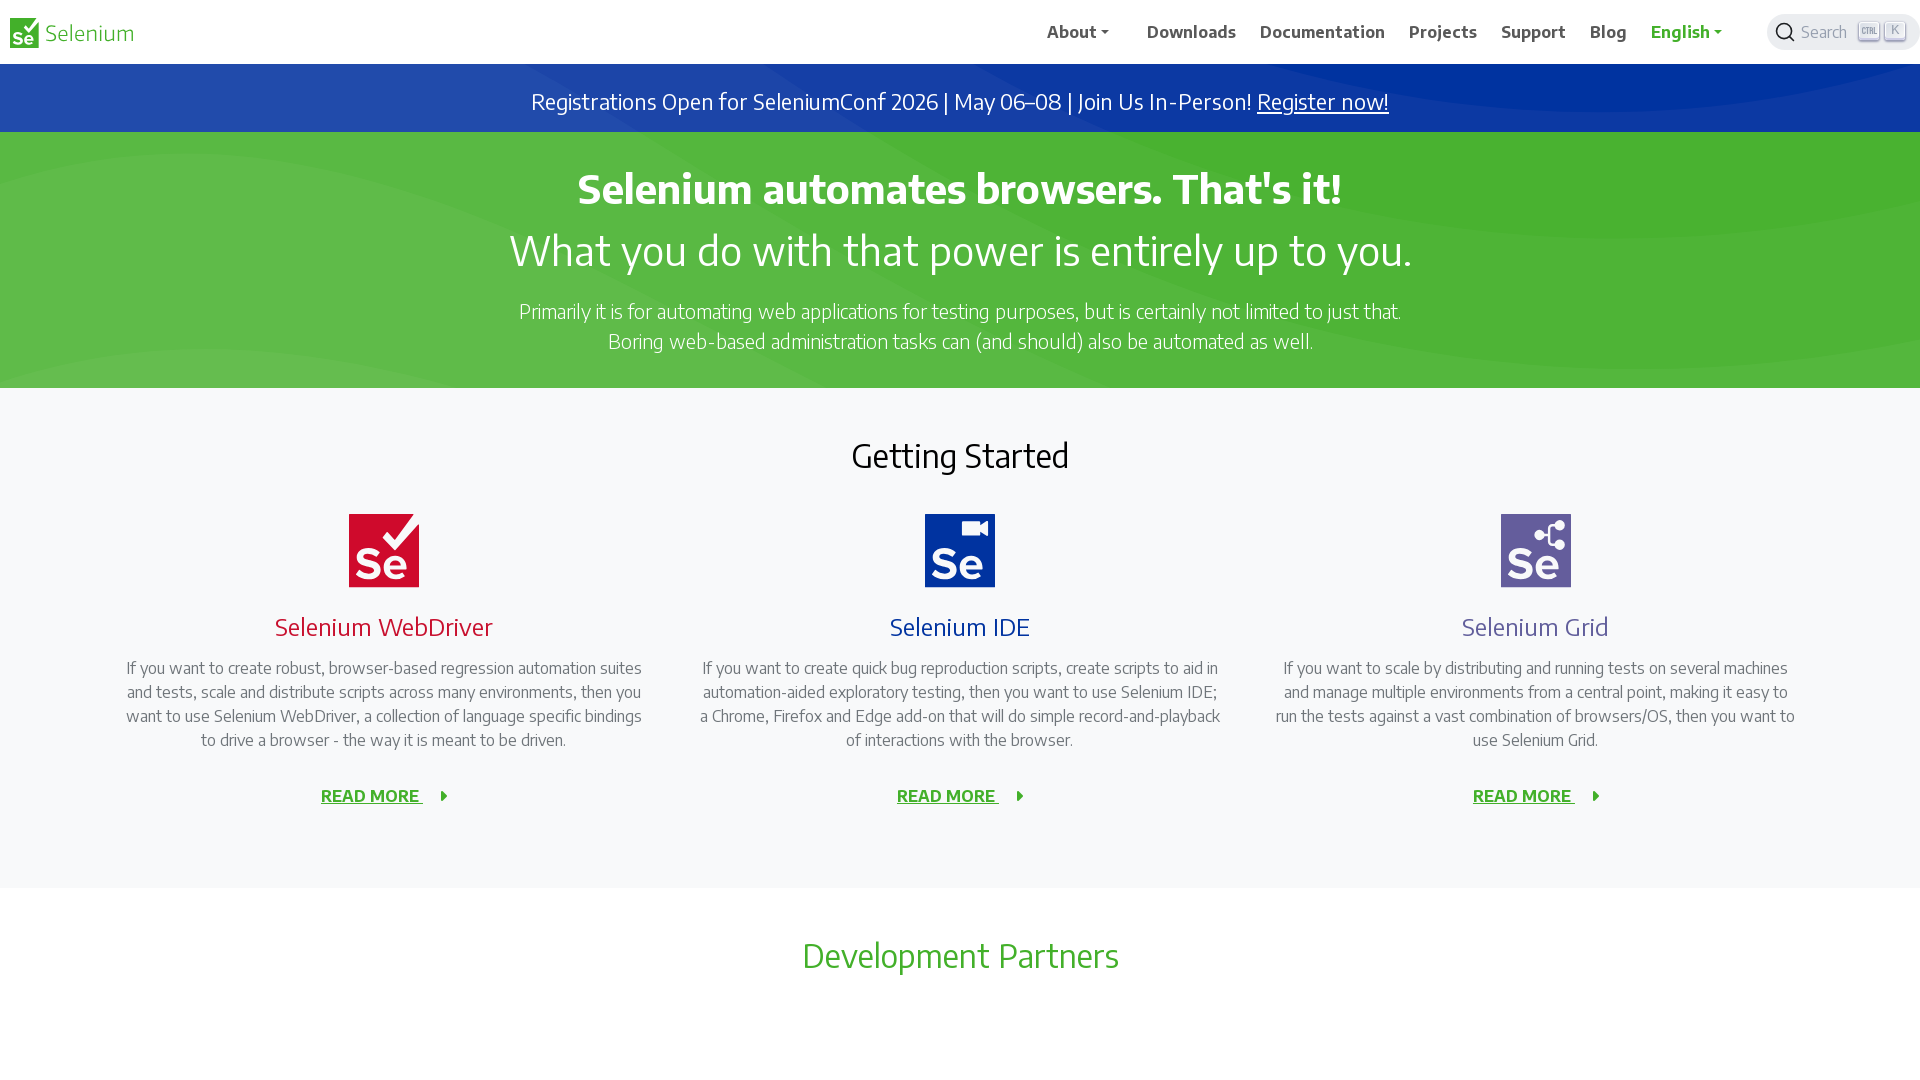